Opens the Flipkart e-commerce website homepage and waits for the page to load.

Starting URL: https://www.flipkart.com

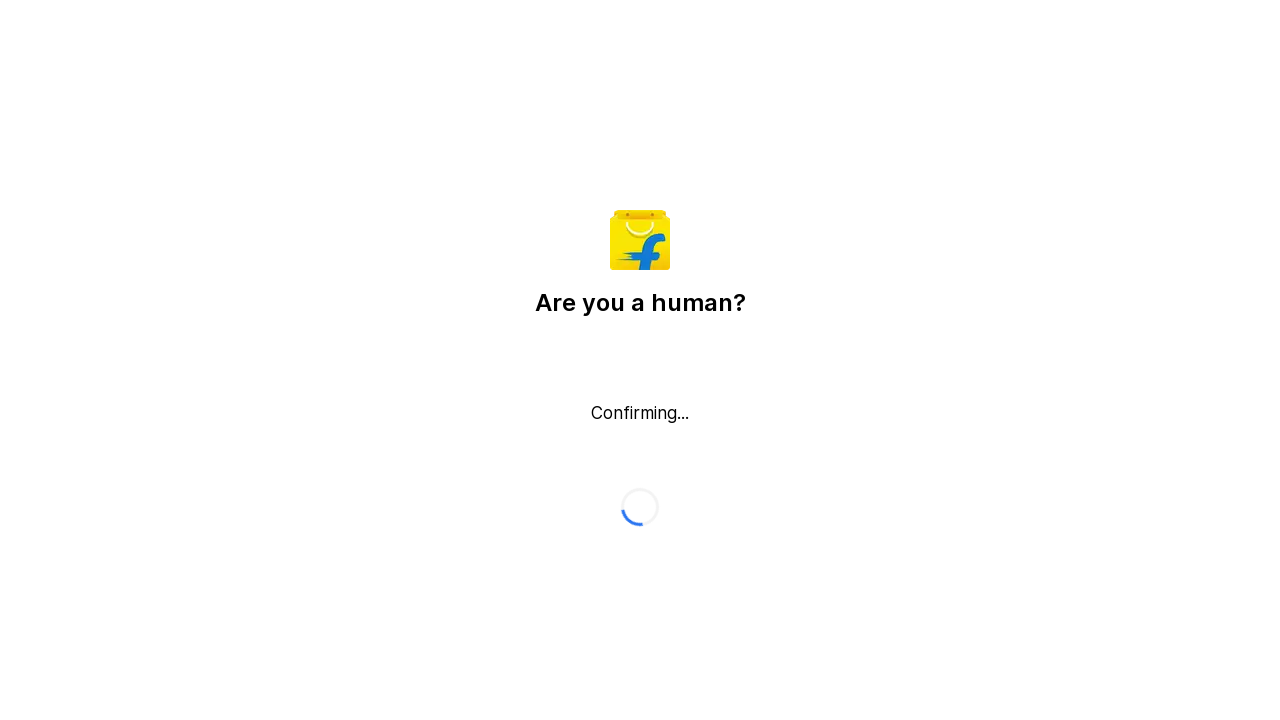

Flipkart homepage loaded - DOM content rendered
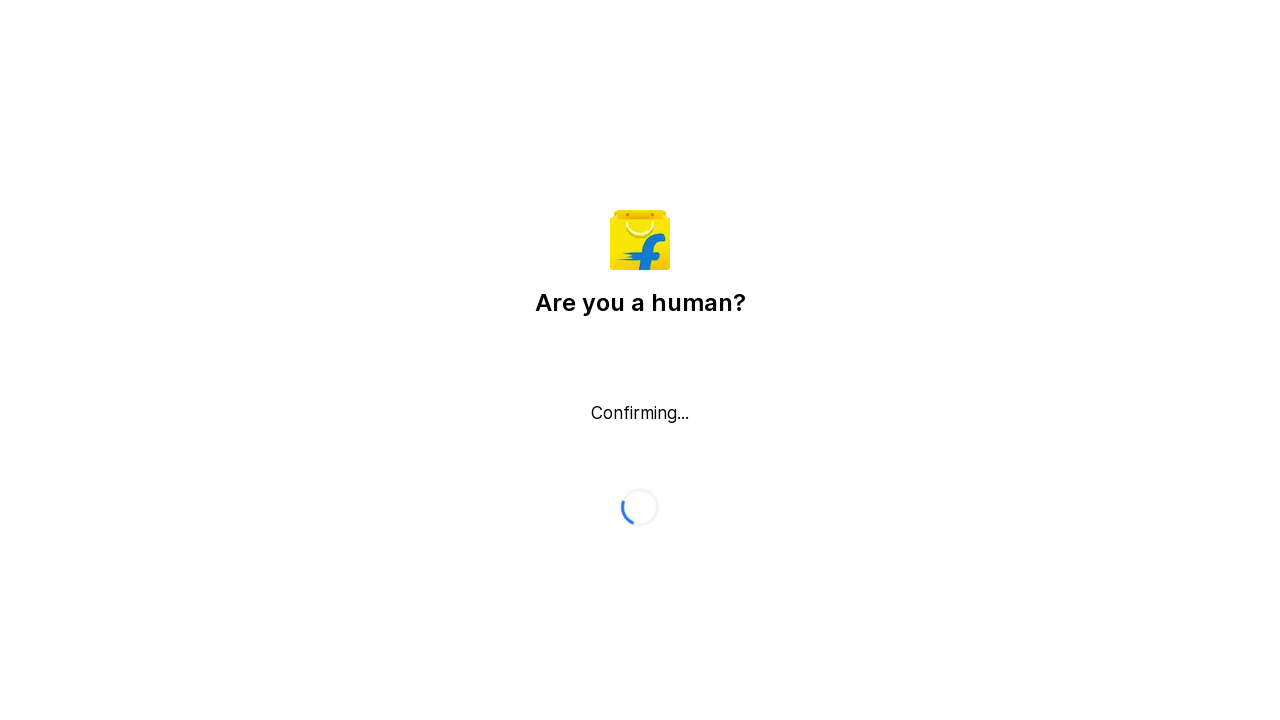

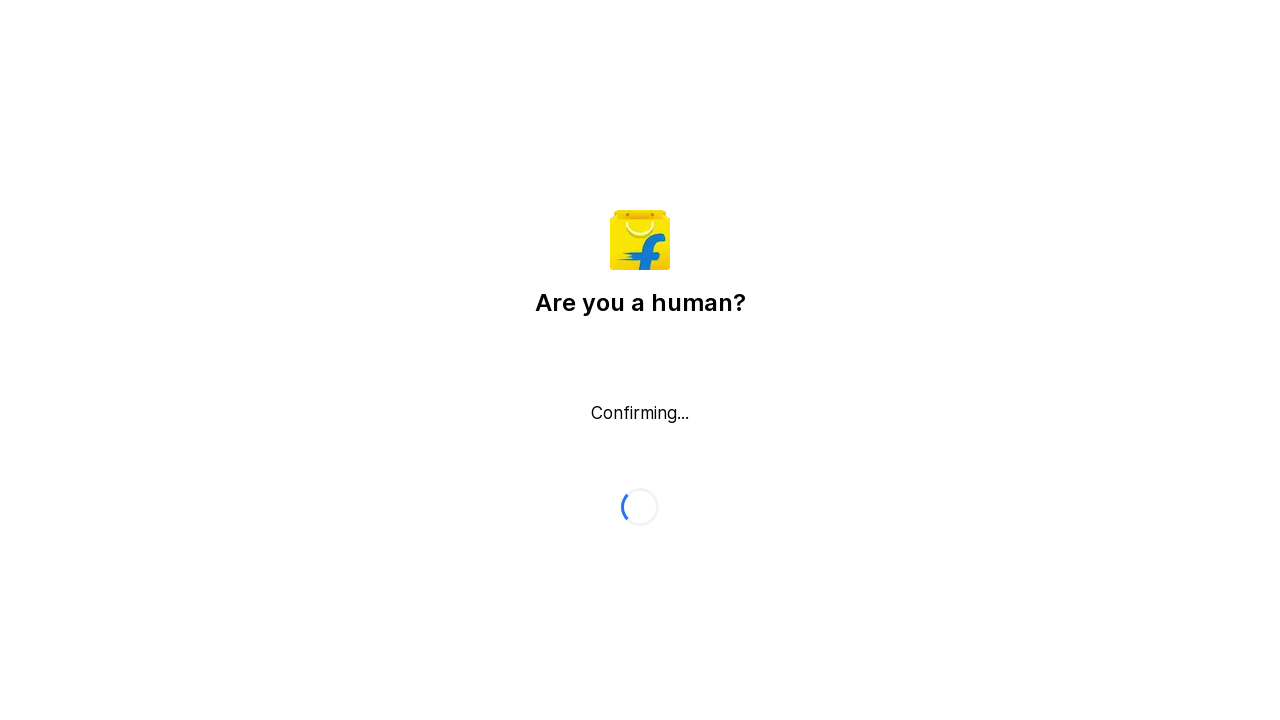